Tests JavaScript executor functionality by highlighting a button element with custom styling, scrolling down and up the page, and clicking on a File Upload link using JavaScript execution.

Starting URL: https://syntaxprojects.com/simple_context_menu.php

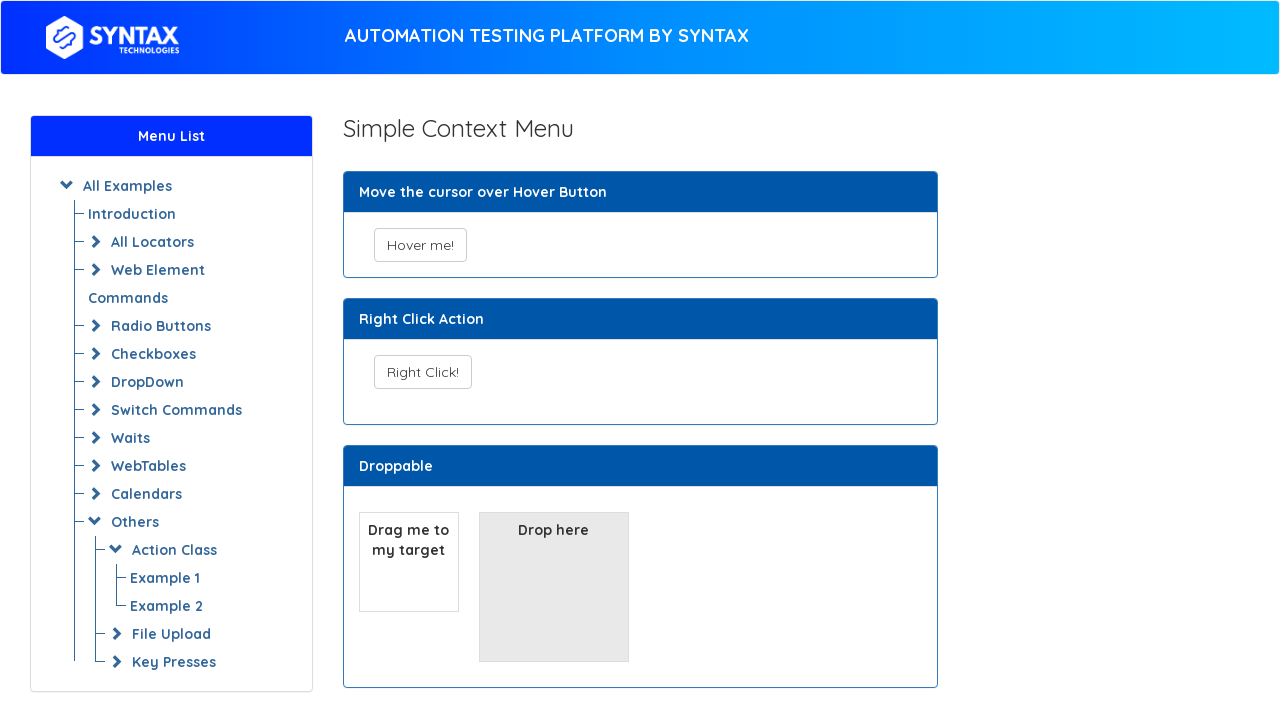

Located 'Hover me!' button and applied custom styling with pink background and red border
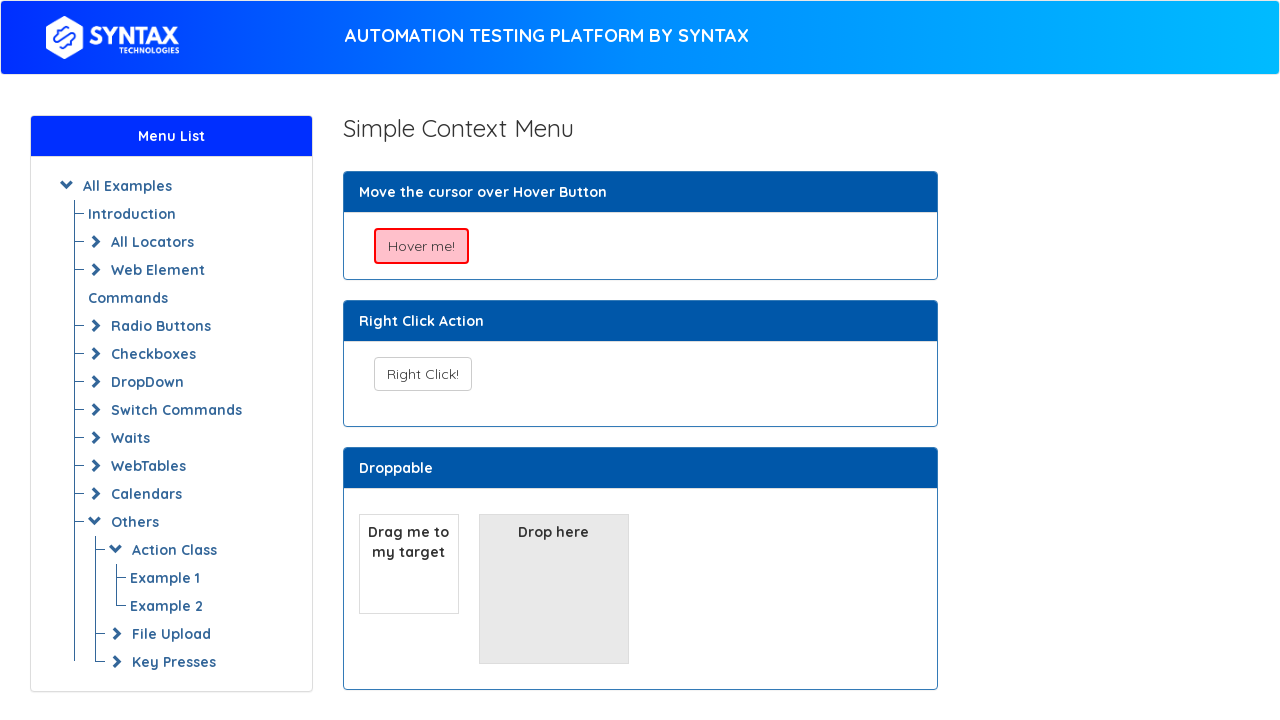

Scrolled down the page by 1000 pixels
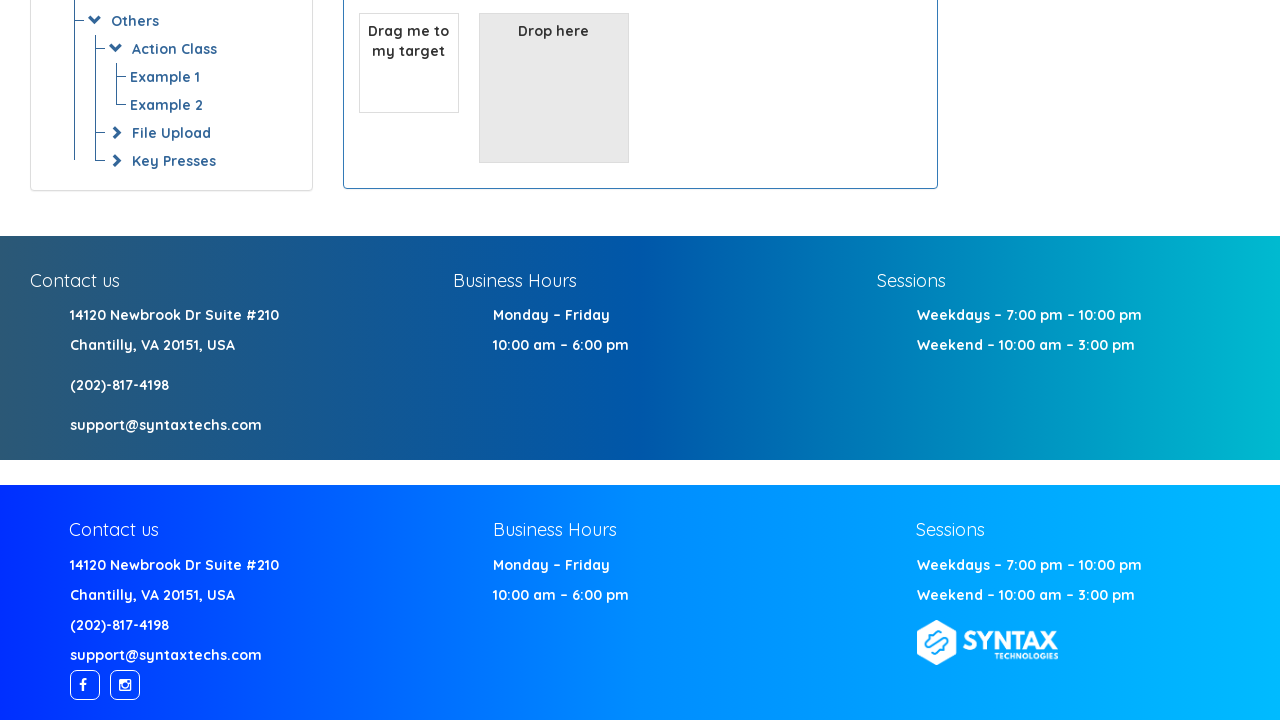

Waited 1000 milliseconds to observe the scroll
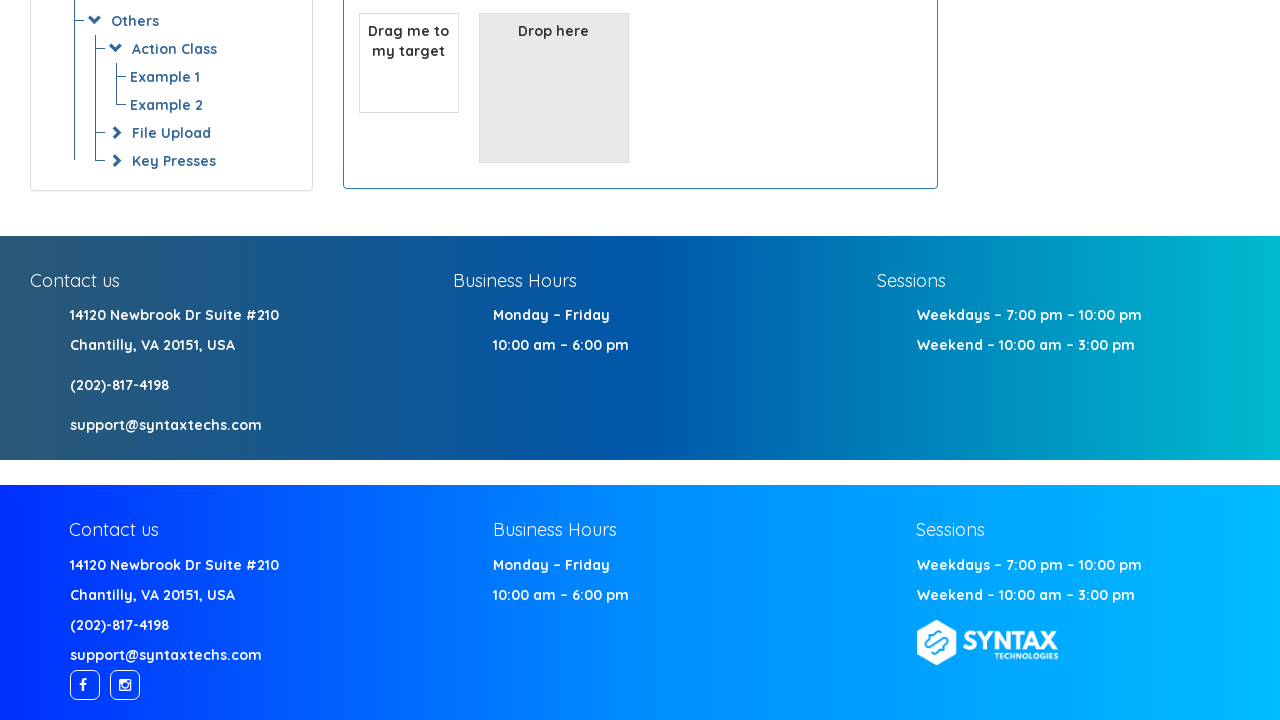

Scrolled back up the page by 1000 pixels
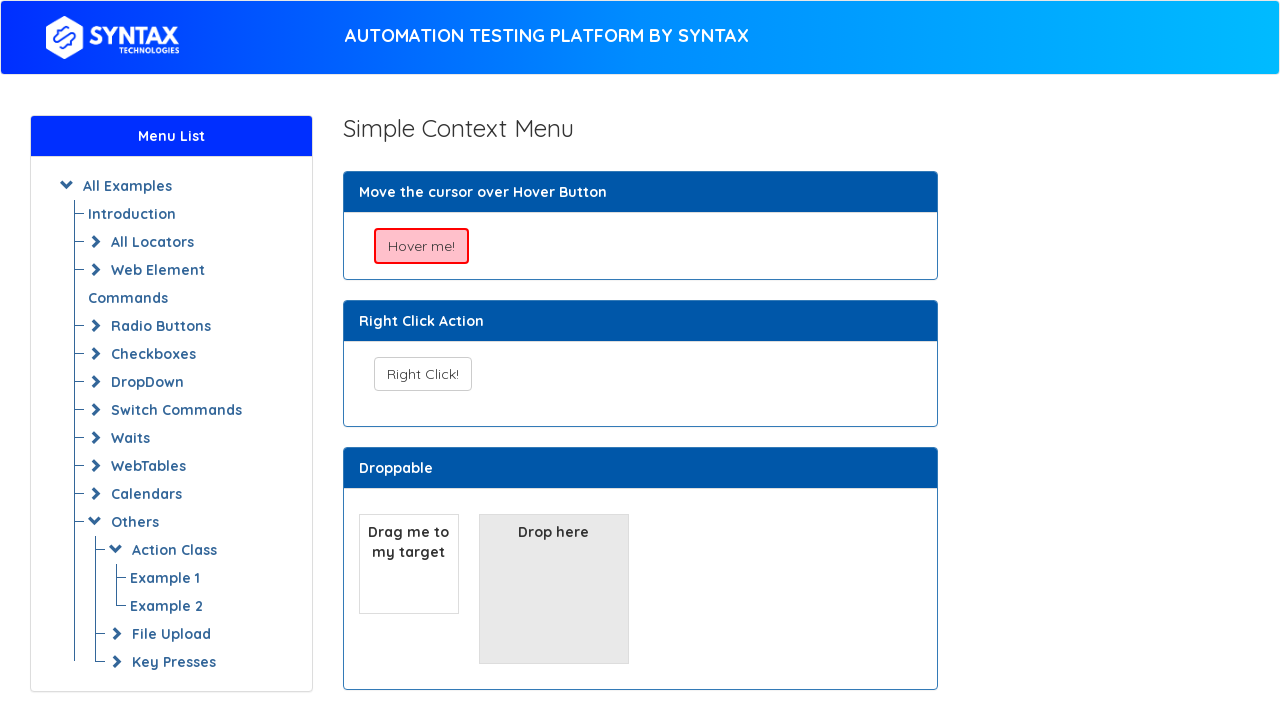

Clicked on 'File Upload' link using JavaScript executor
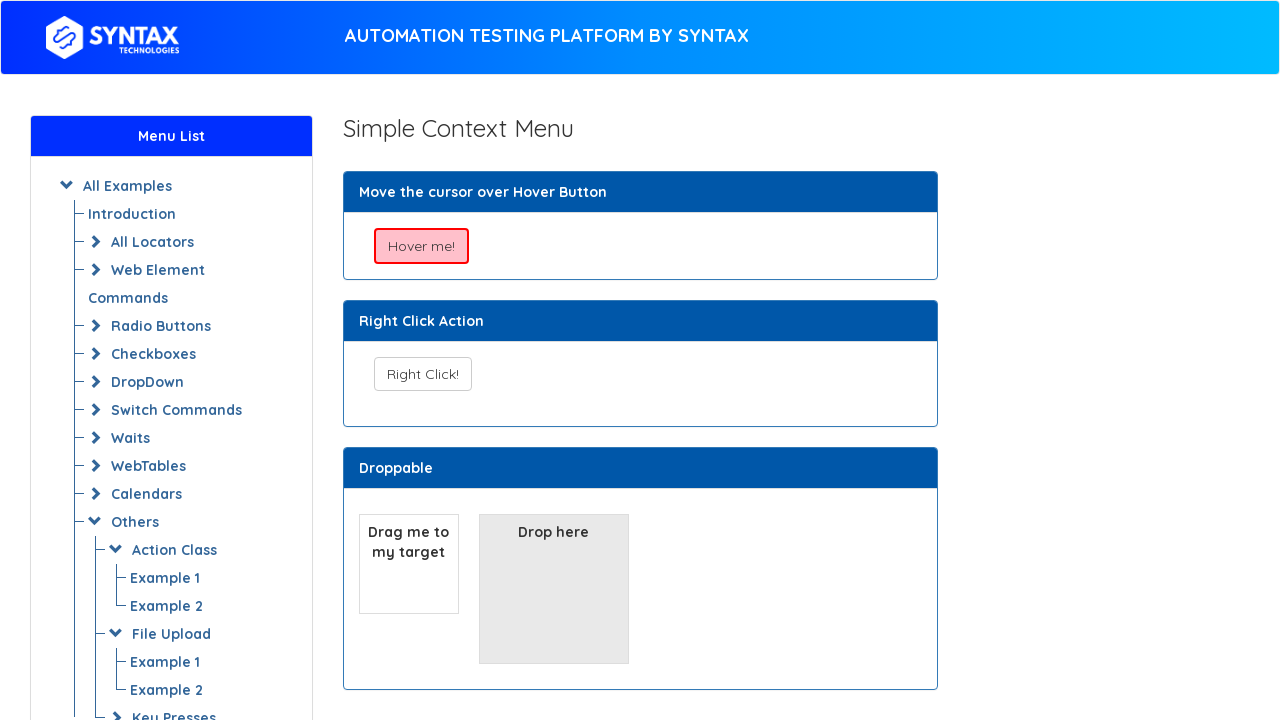

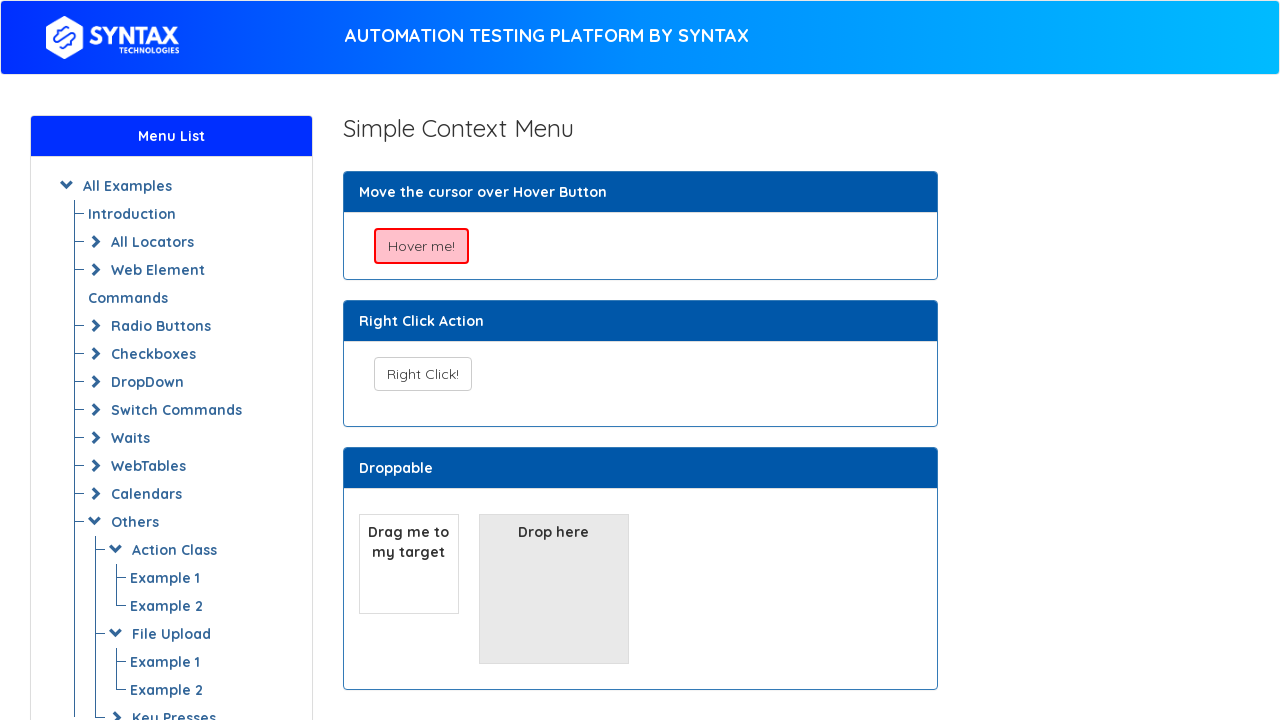